Tests login with invalid credentials and verifies error message is displayed

Starting URL: https://the-internet.herokuapp.com/

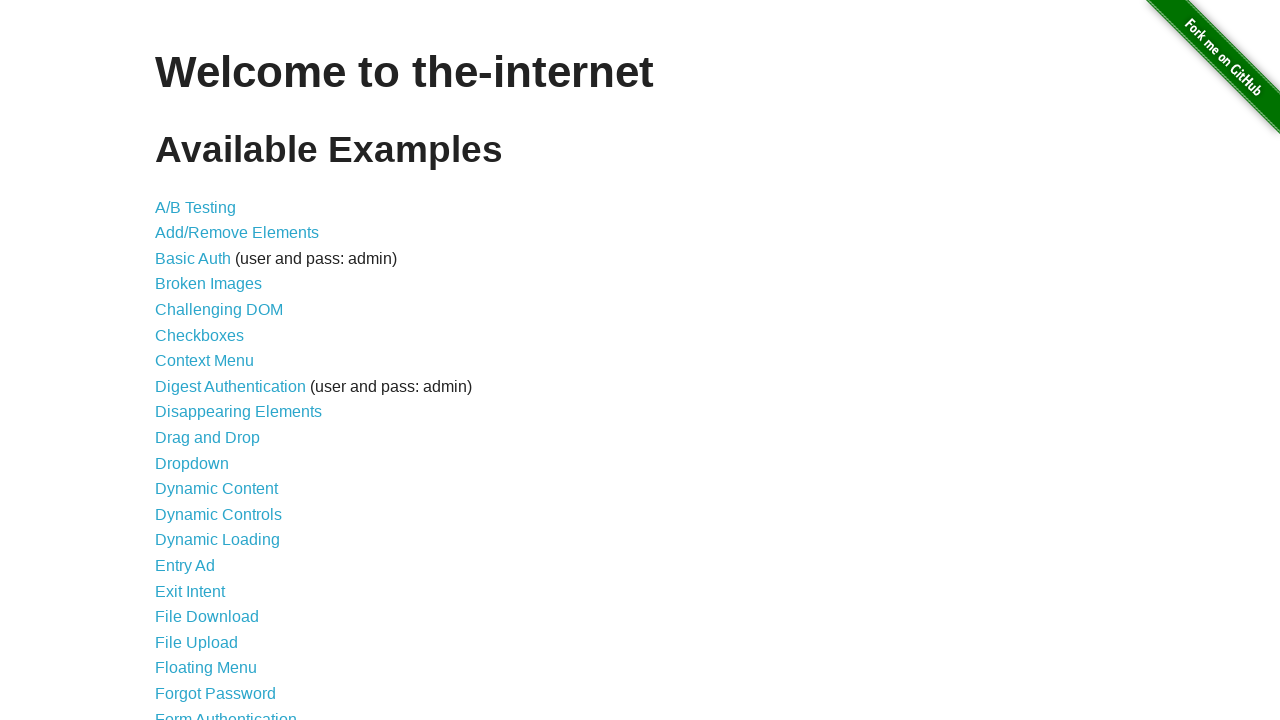

Clicked on Form Authentication link at (226, 712) on xpath=//a[@href='/login']
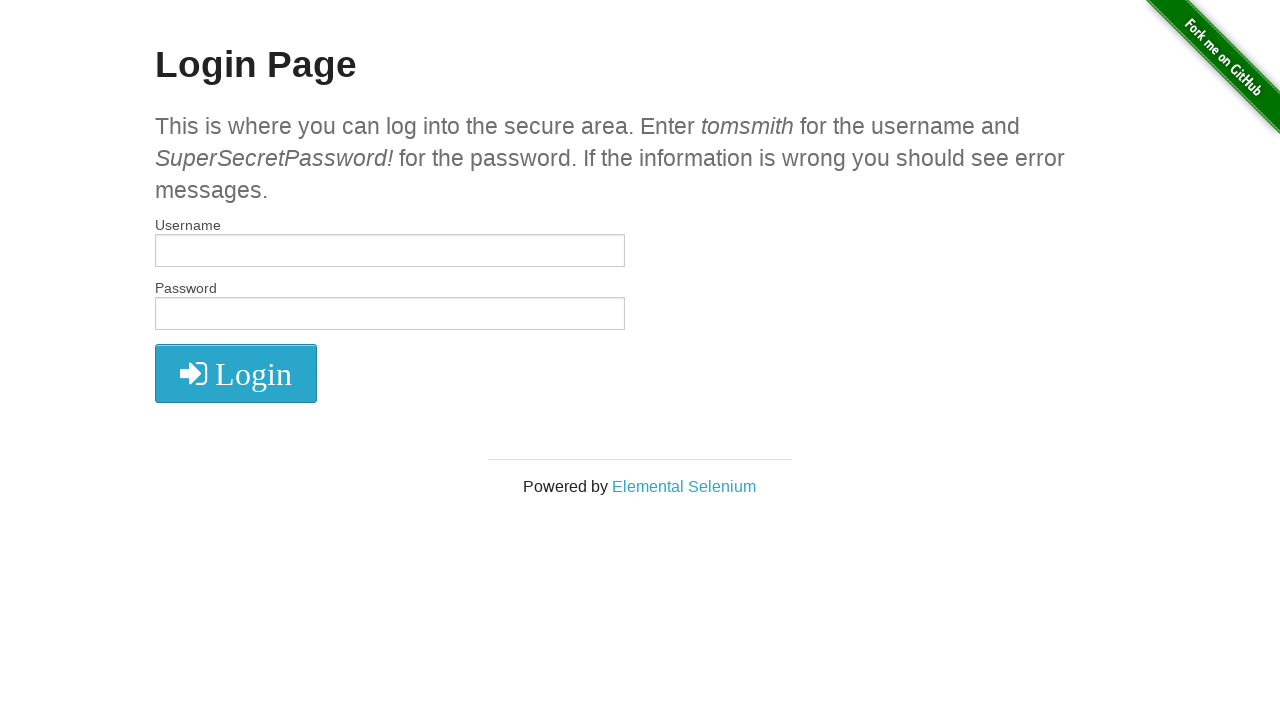

Filled username field with 'testuser123' on //input[@id='username']
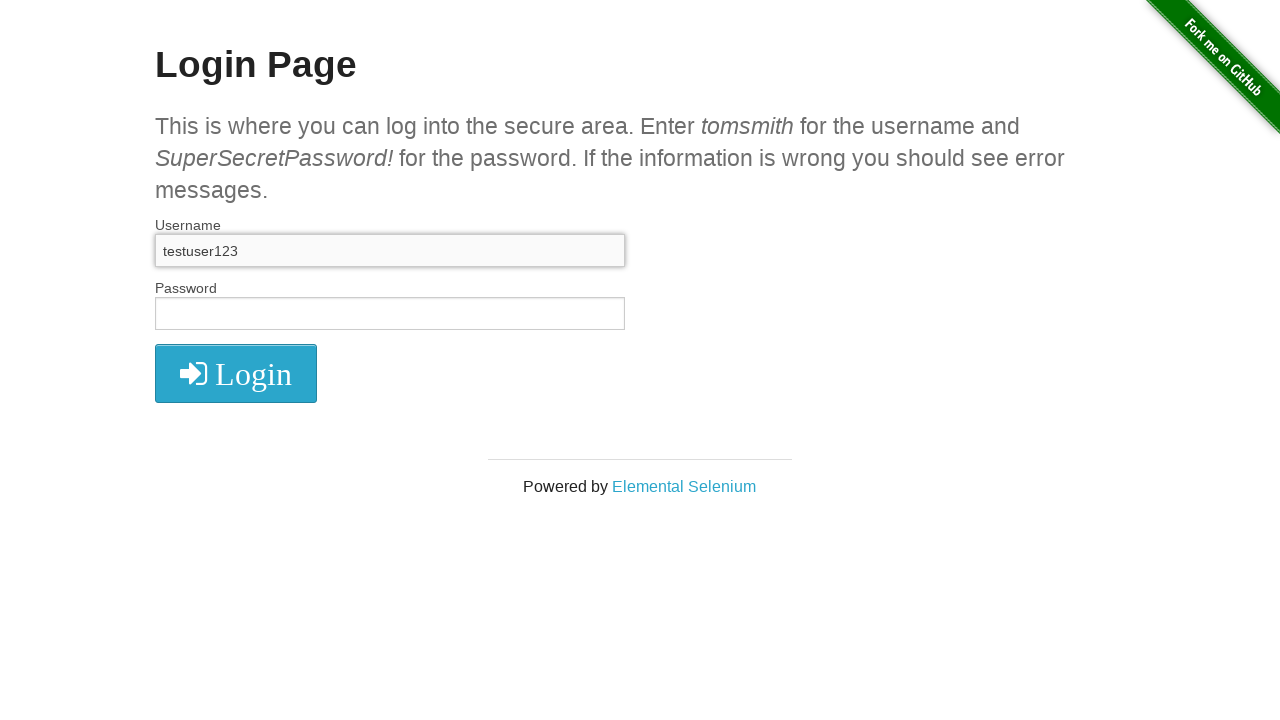

Filled password field with 'wrongpass456' on //input[@id='password']
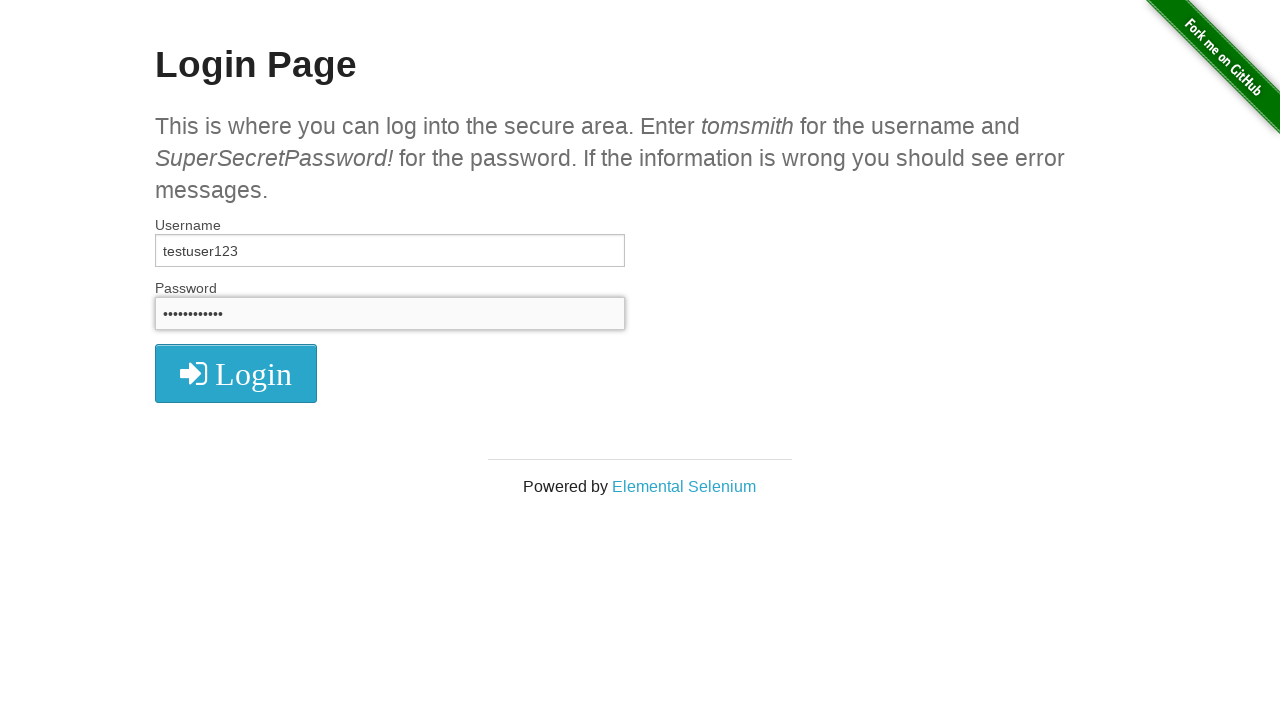

Clicked login button with invalid credentials at (236, 374) on xpath=//button/i
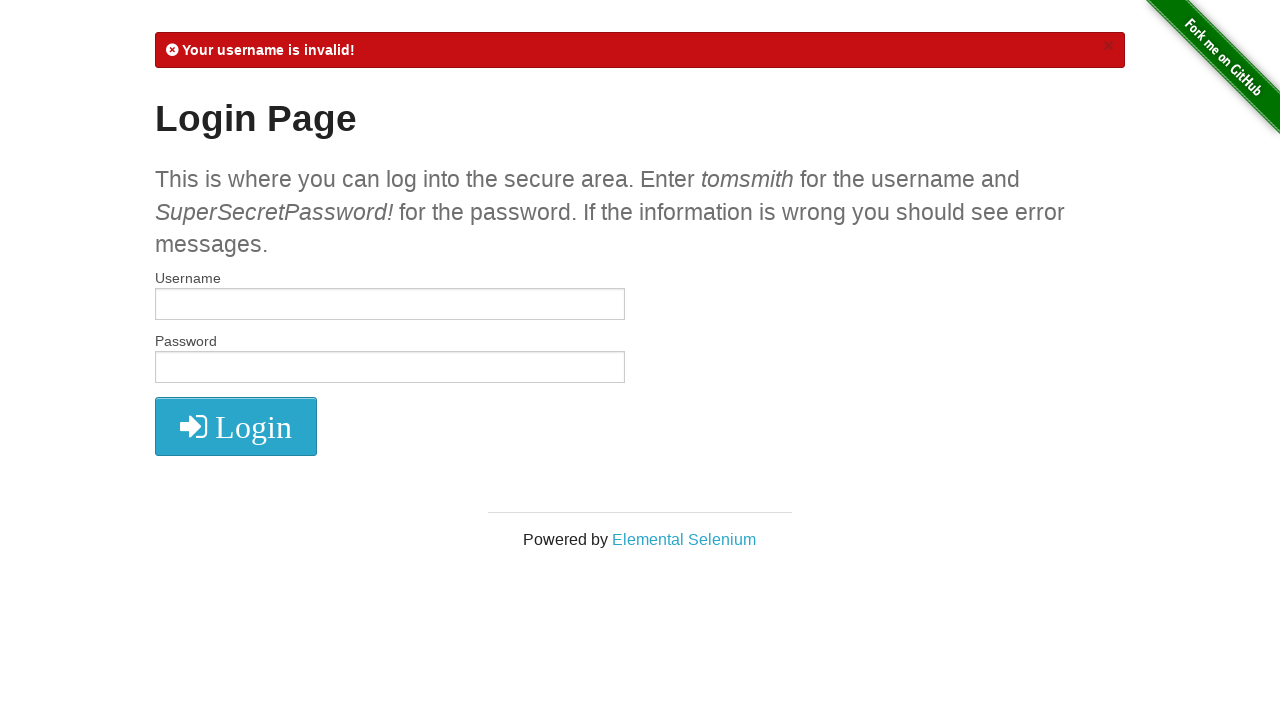

Located error message element
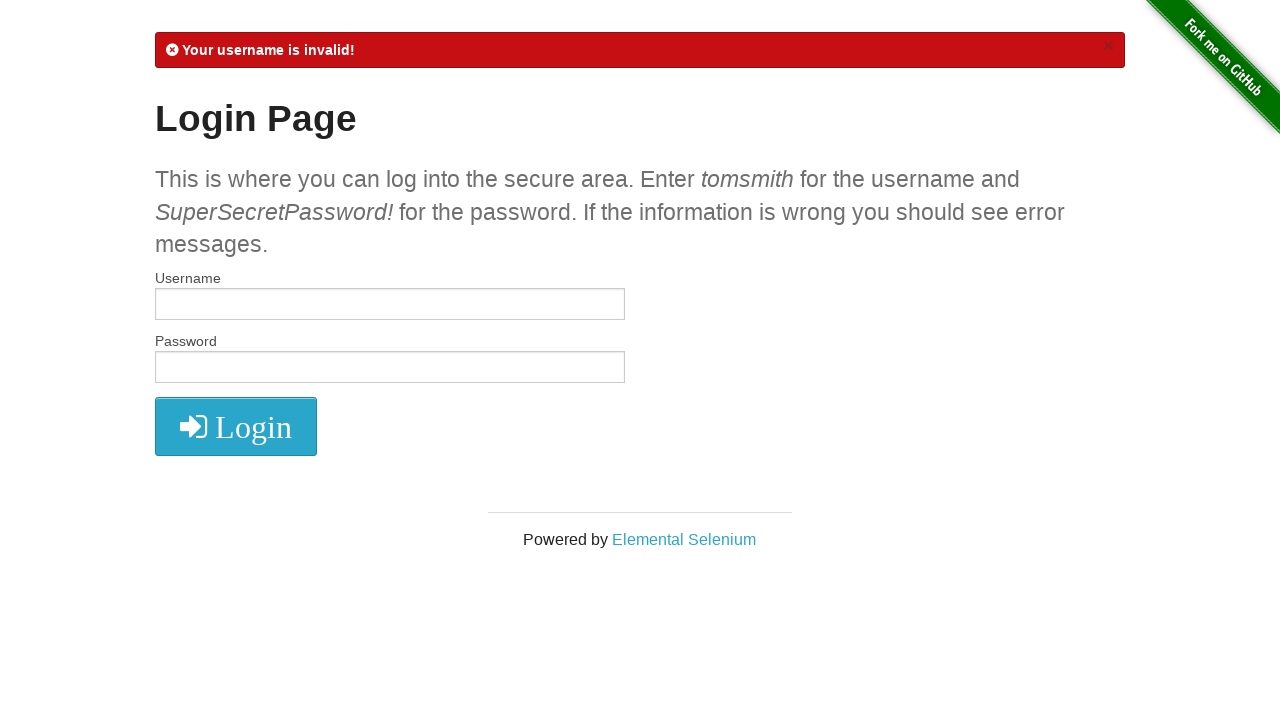

Verified error message is visible
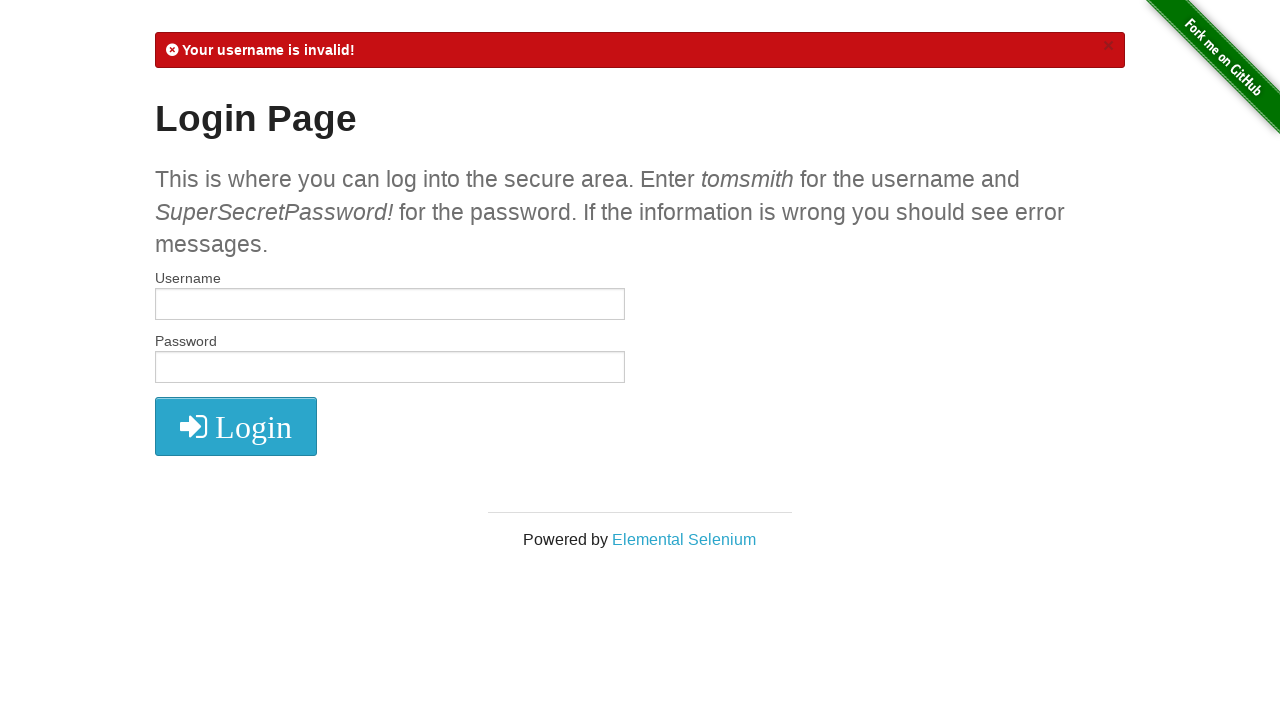

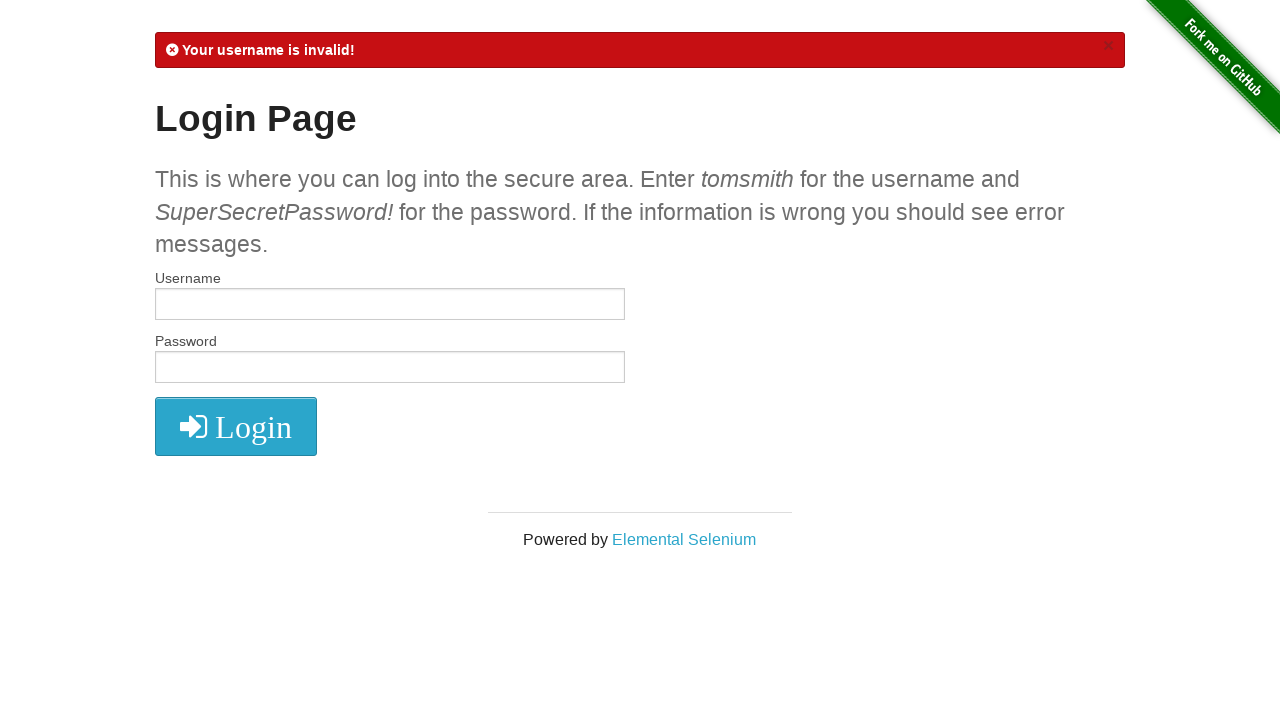